Tests various button properties including clicking a button, checking if a button is disabled, and getting button location and size information

Starting URL: http://www.leafground.com/button.xhtml

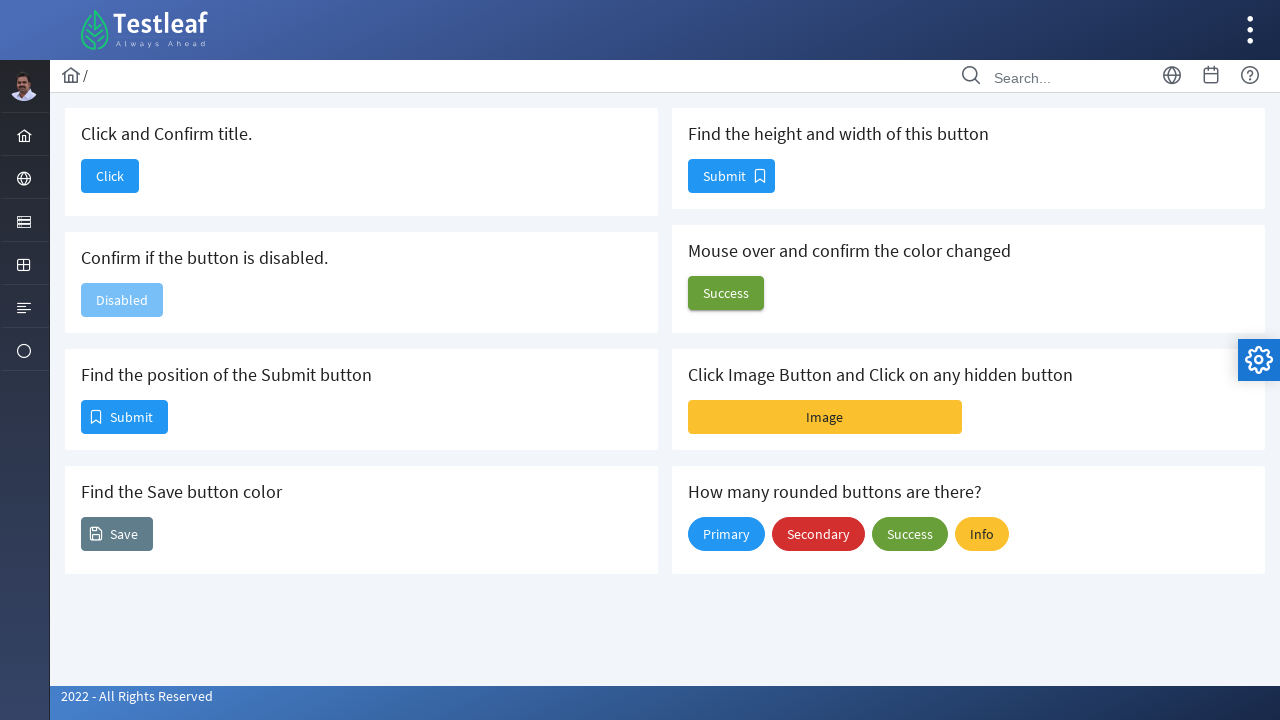

Clicked the title button at (110, 176) on #j_idt88\:j_idt90
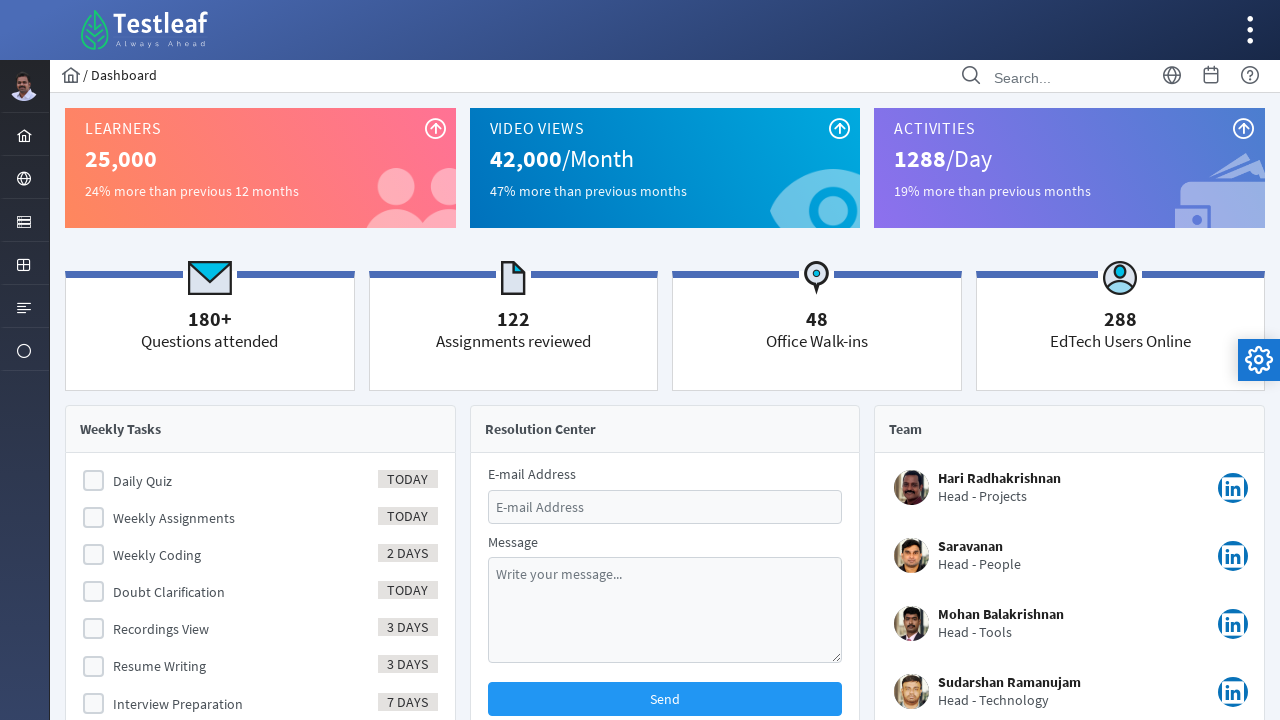

Navigated to buttons page
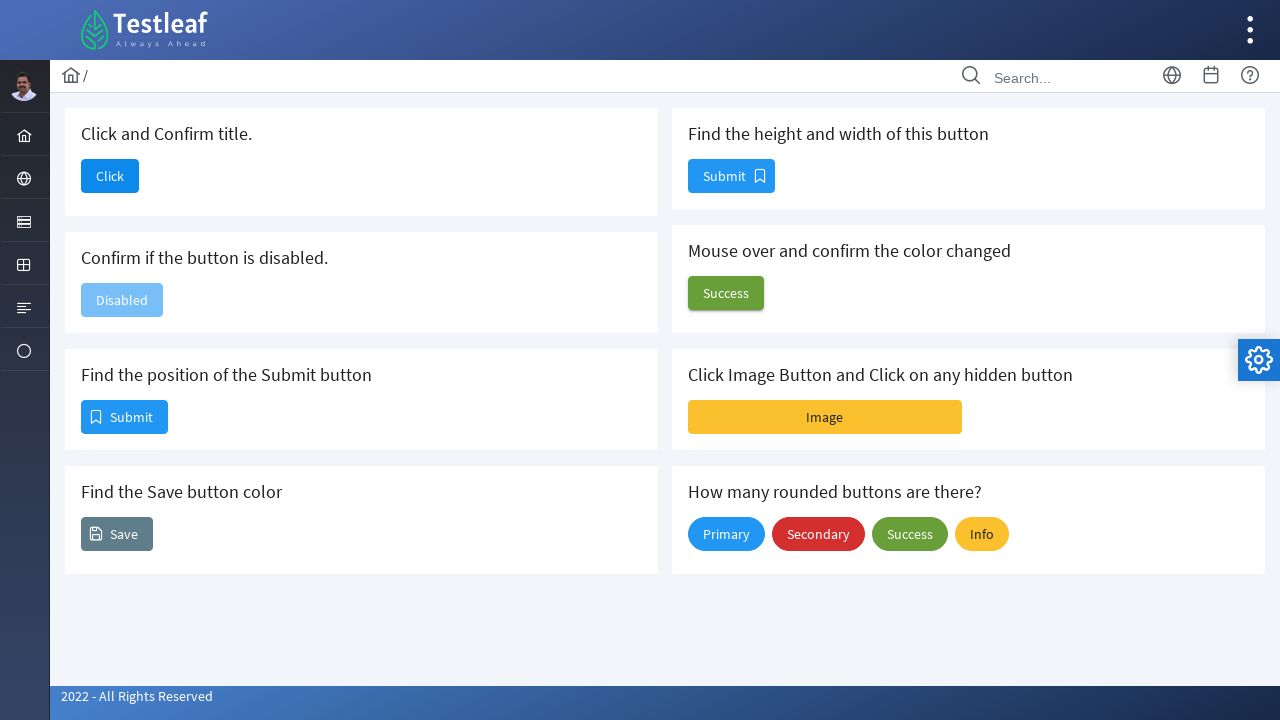

Checked if button is disabled: False
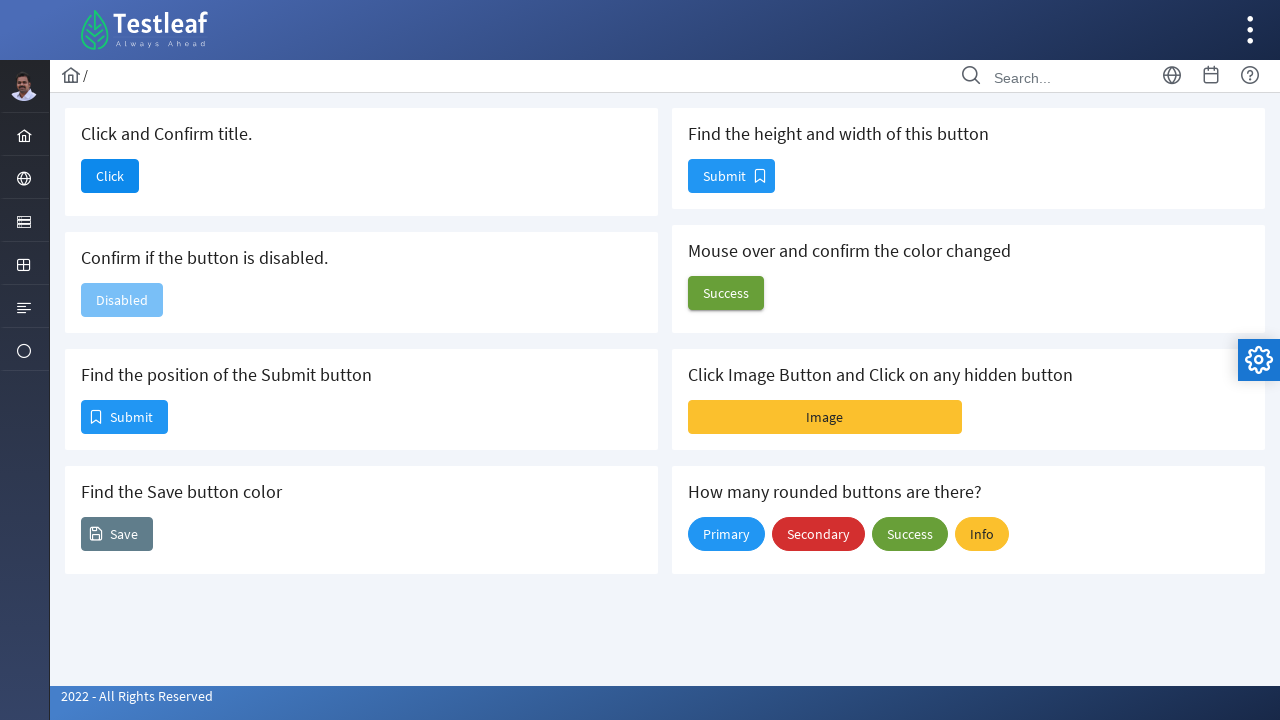

Retrieved submit button location: x=81, y=400
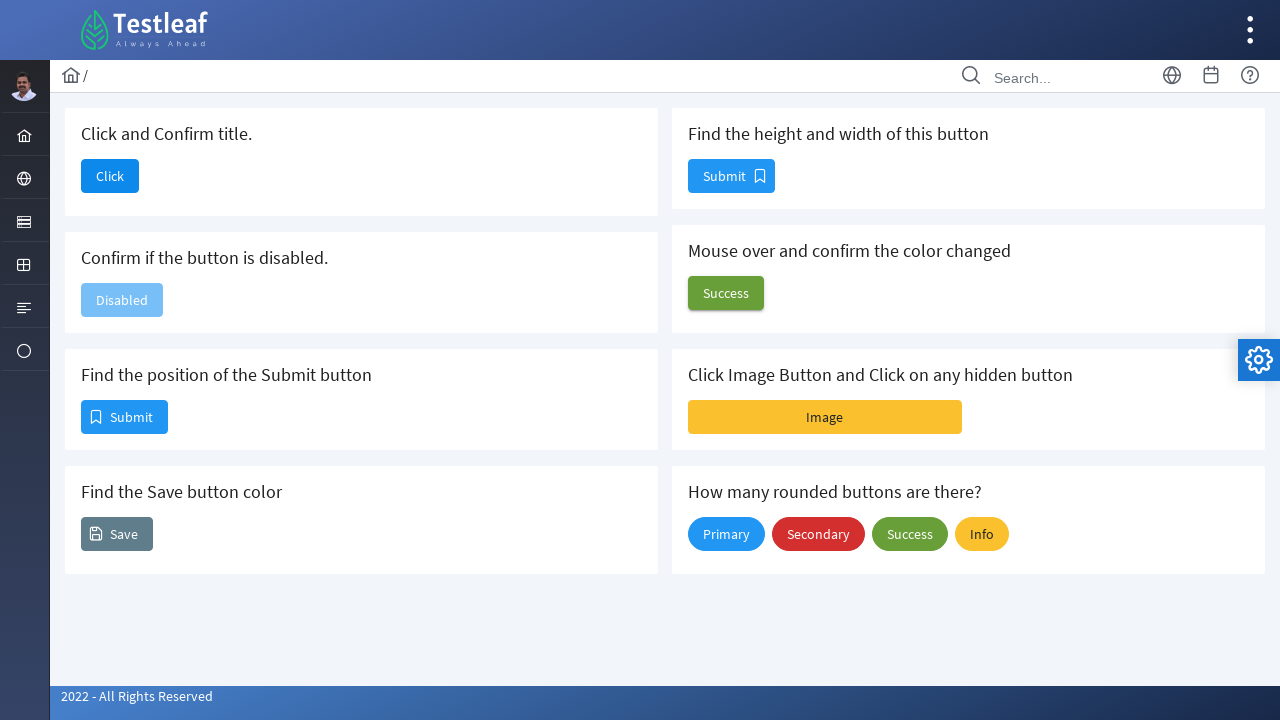

Retrieved button size: width=87, height=34
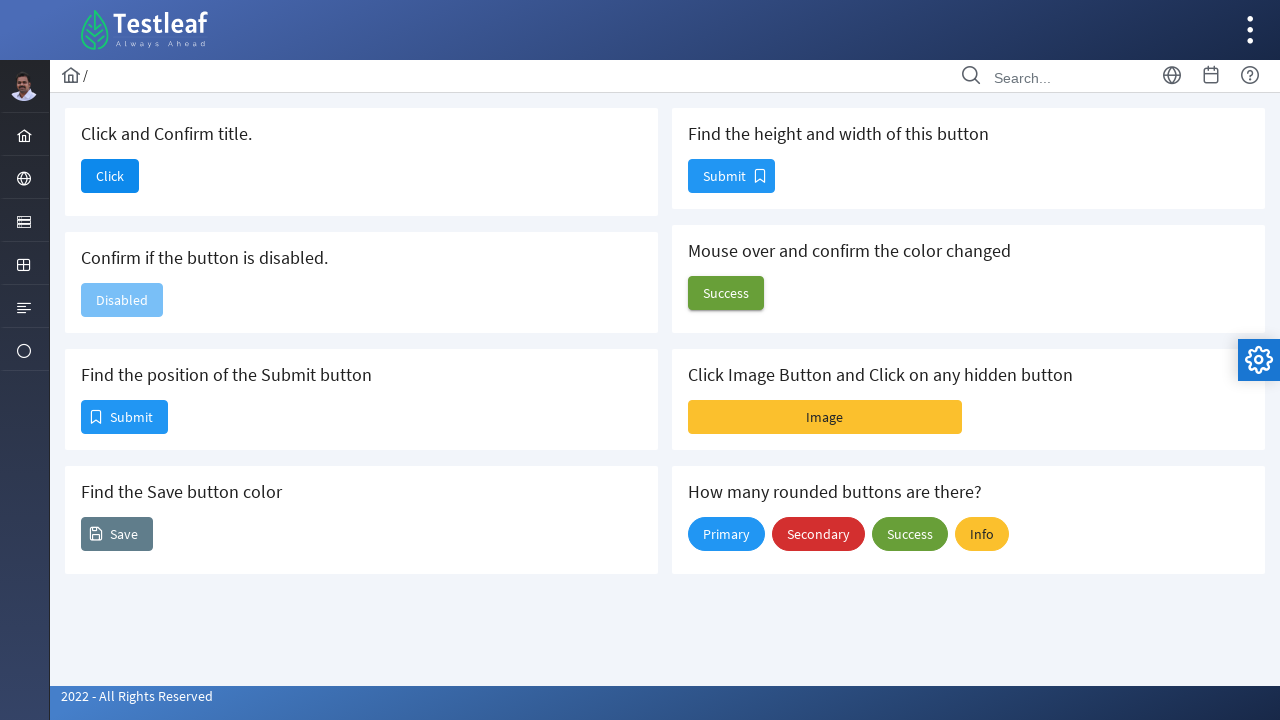

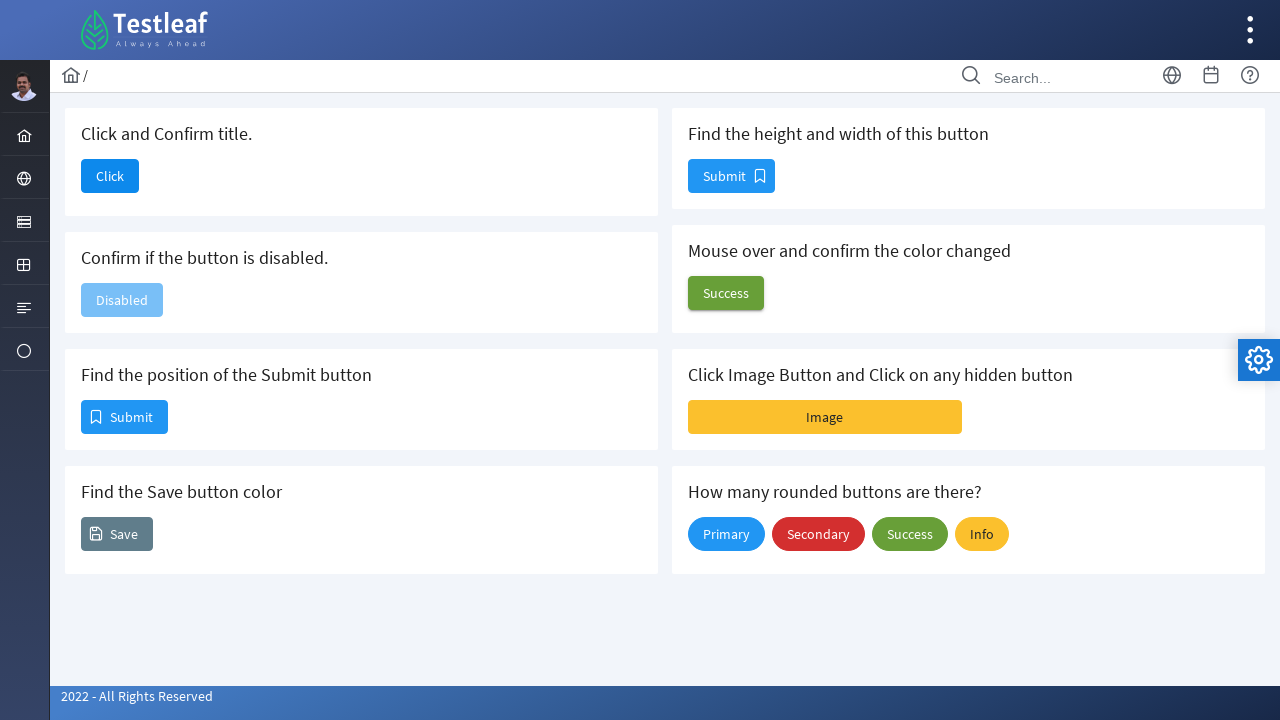